Tests random selection by Ctrl+clicking on specific elements (1, 3, 6, 12) in a selectable grid

Starting URL: https://jqueryui.com/resources/demos/selectable/display-grid.html

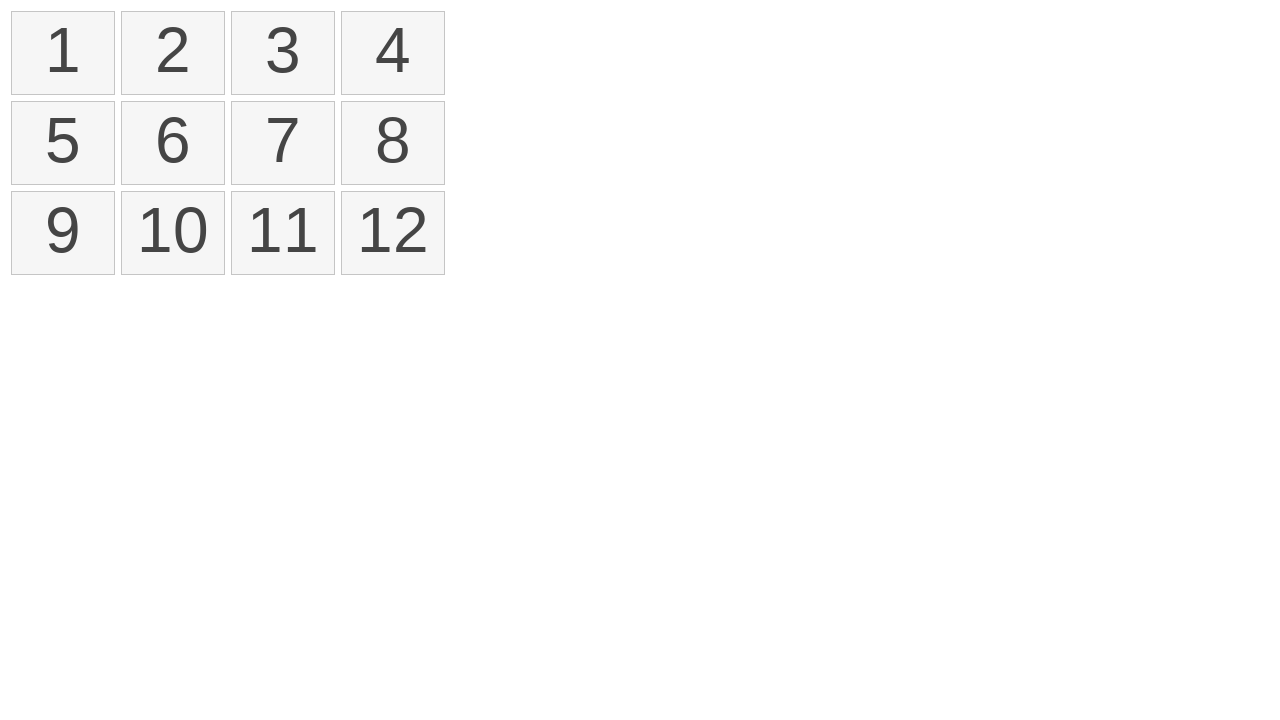

Waited for selectable grid to load
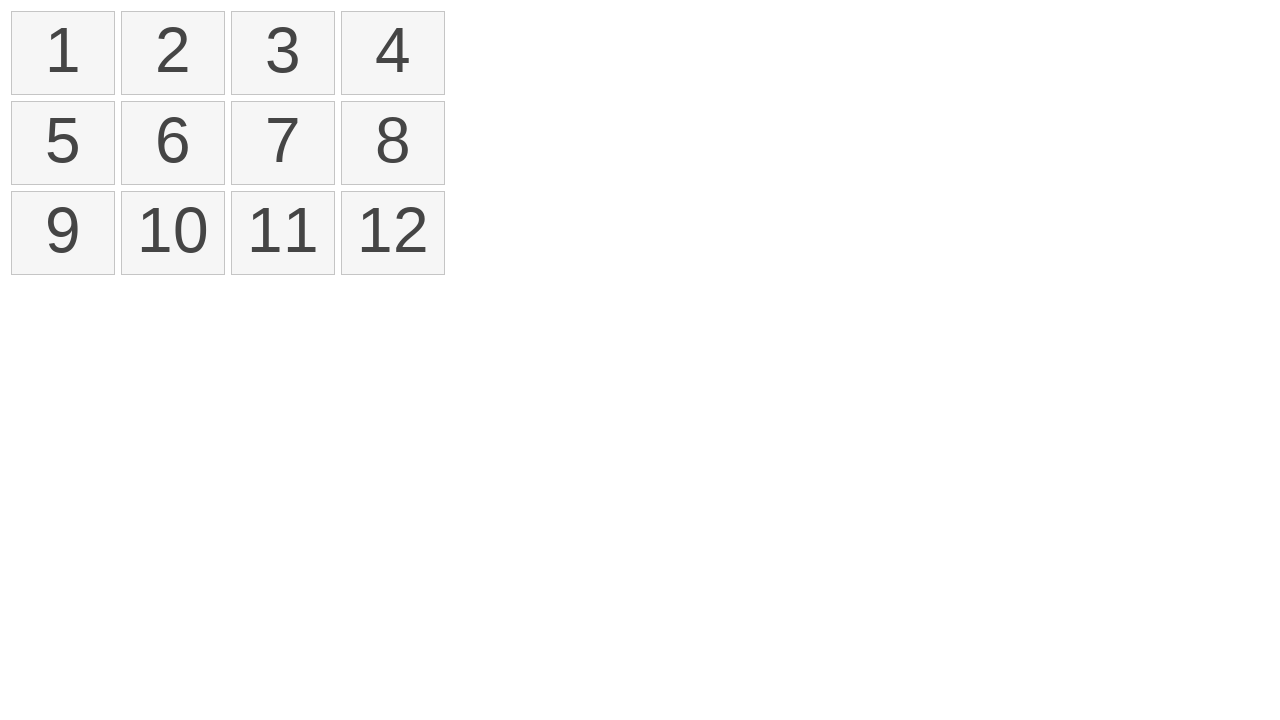

Located all number elements in selectable grid
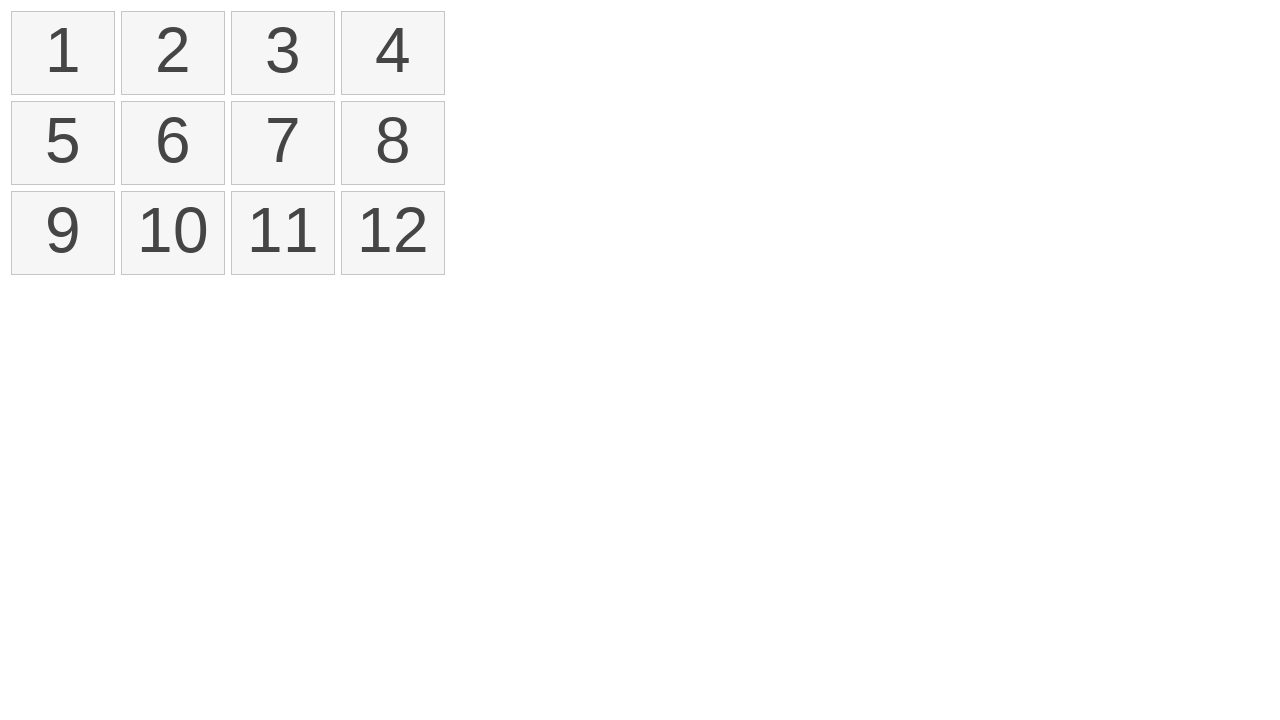

Ctrl+clicked on element 1 (index 0) at (63, 53) on xpath=//ol[@id='selectable']//li >> nth=0
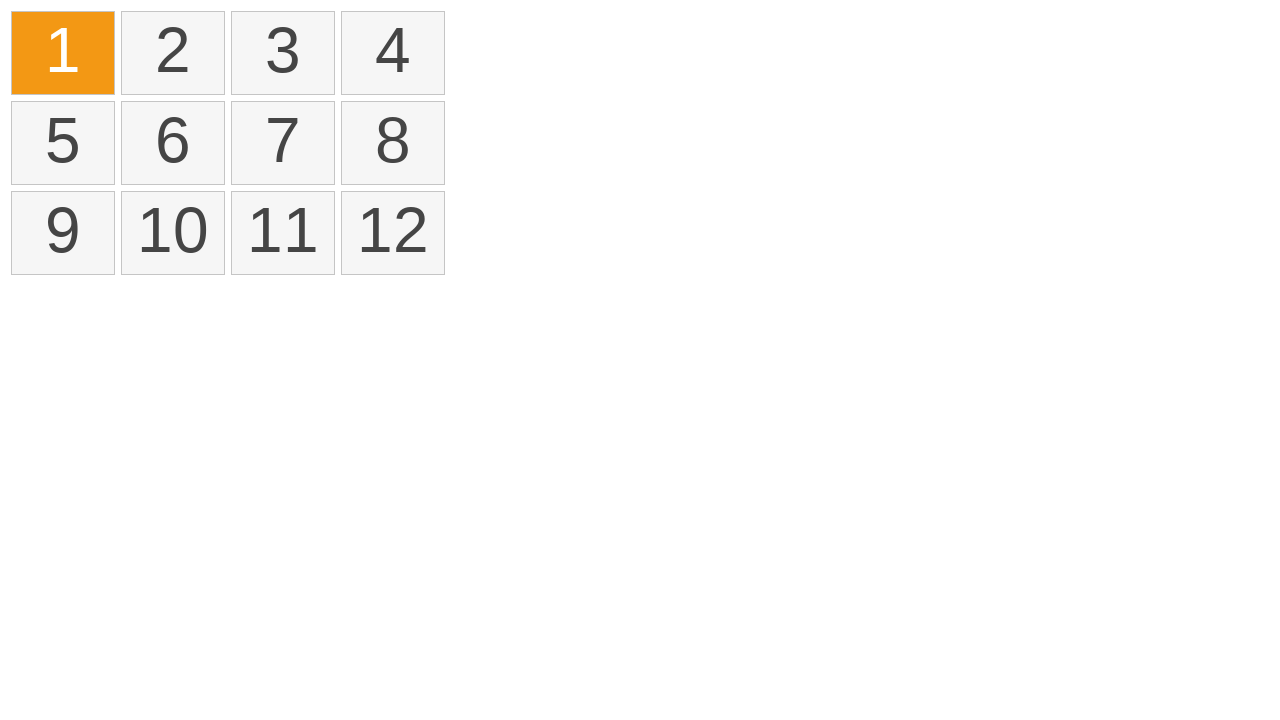

Ctrl+clicked on element 3 (index 2) at (283, 53) on xpath=//ol[@id='selectable']//li >> nth=2
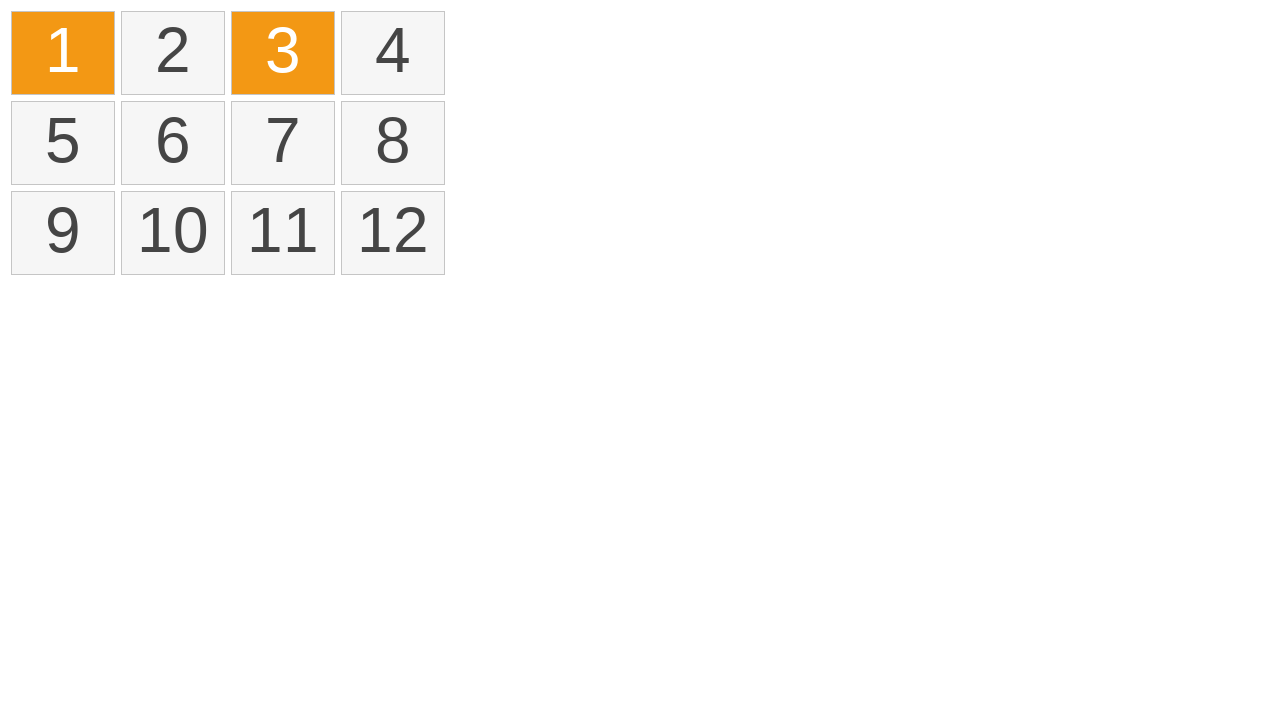

Ctrl+clicked on element 6 (index 5) at (173, 143) on xpath=//ol[@id='selectable']//li >> nth=5
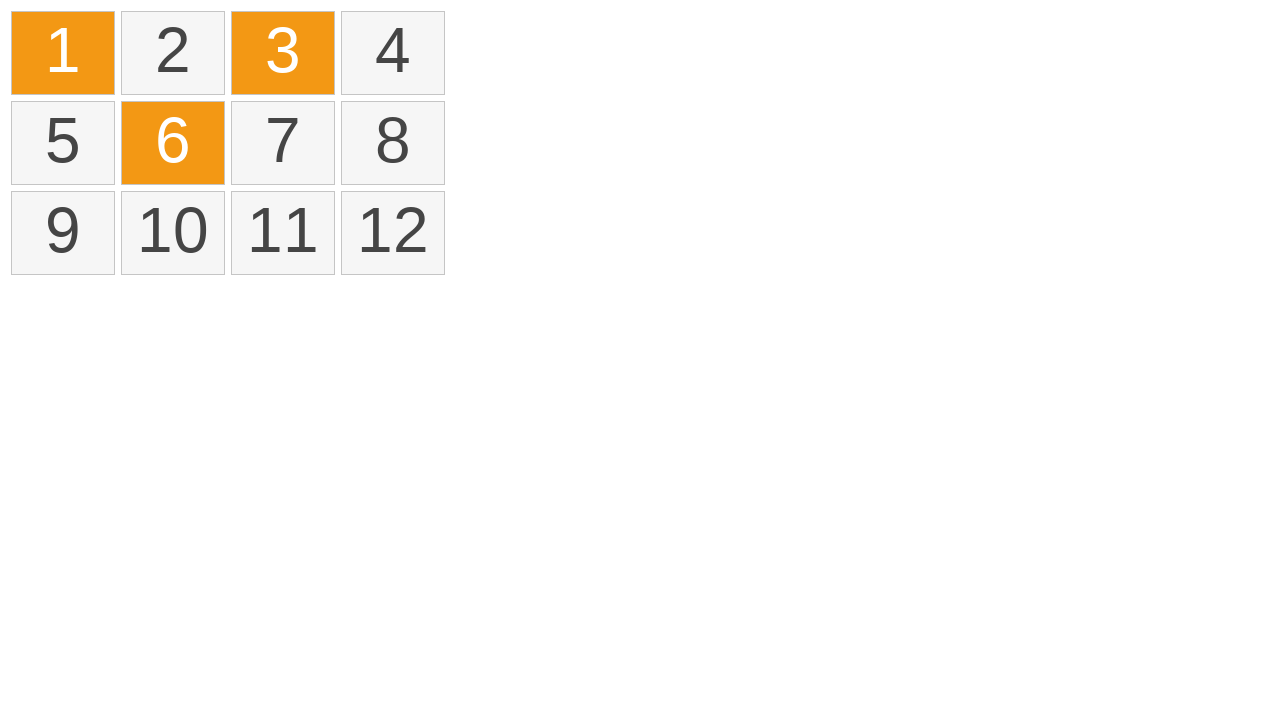

Ctrl+clicked on element 12 (index 11) at (393, 233) on xpath=//ol[@id='selectable']//li >> nth=11
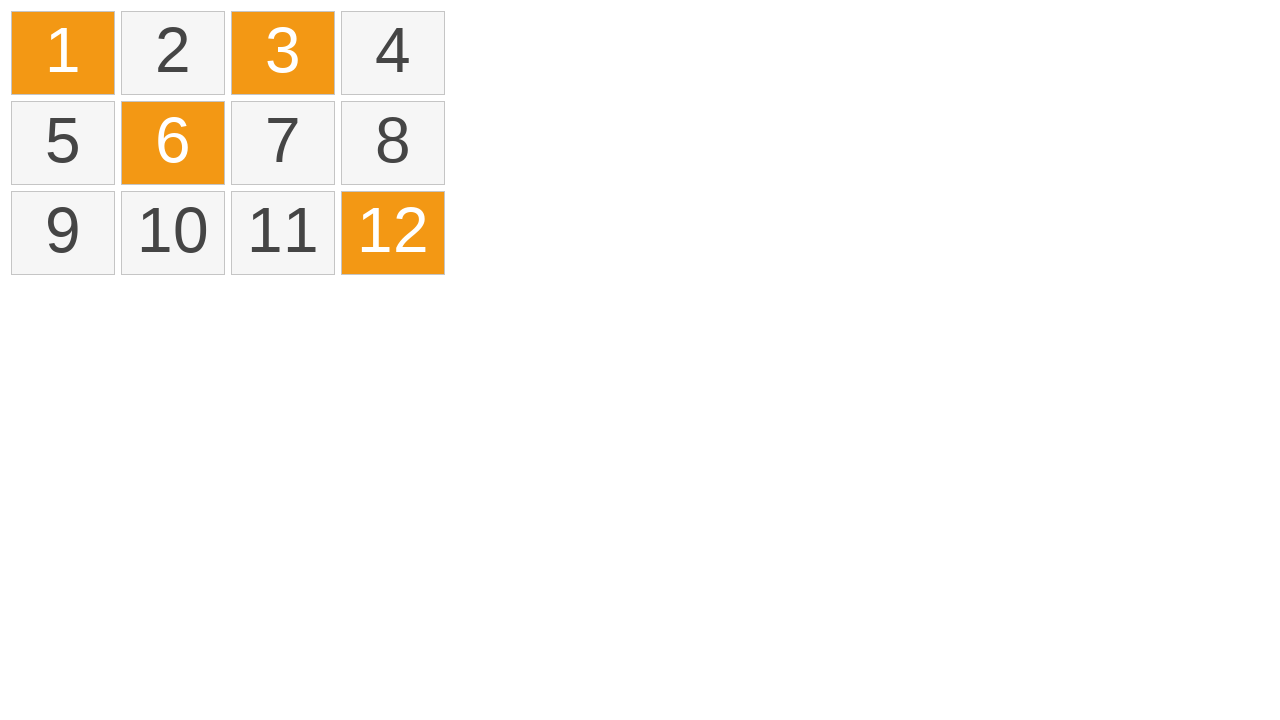

Waited 500ms for selection to complete
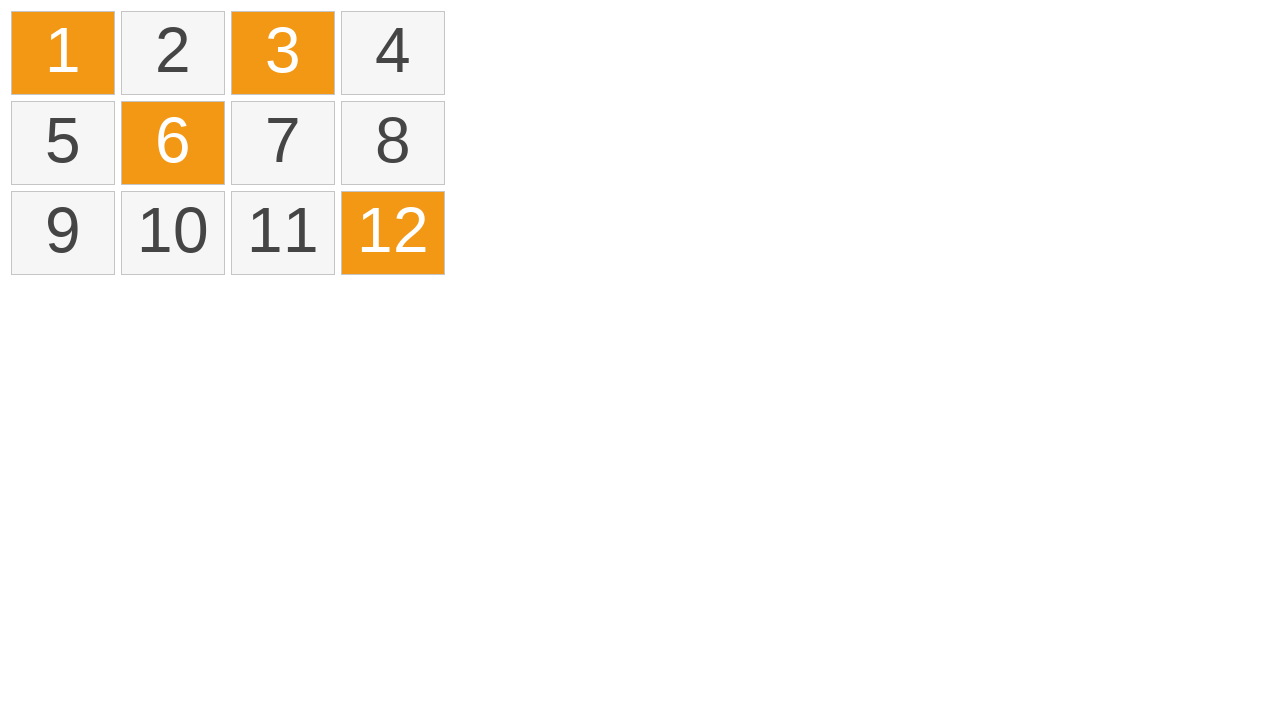

Located all selected elements in grid
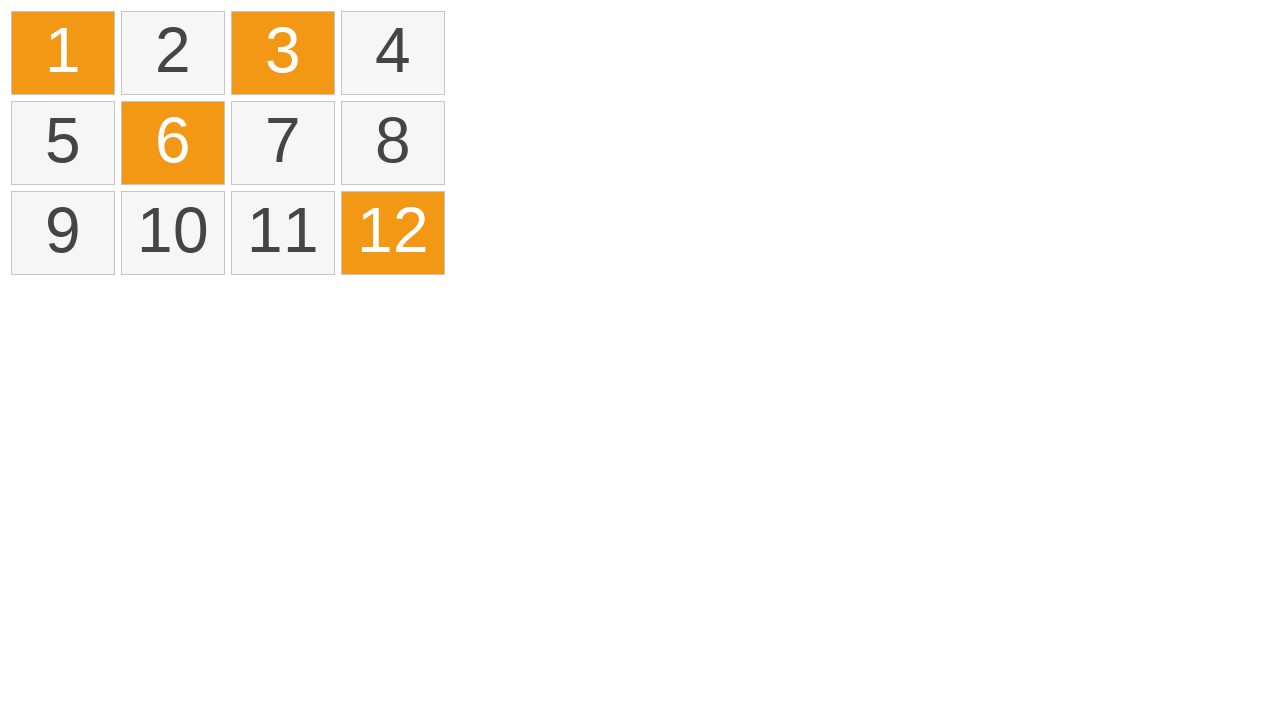

Verified that exactly 4 elements are selected
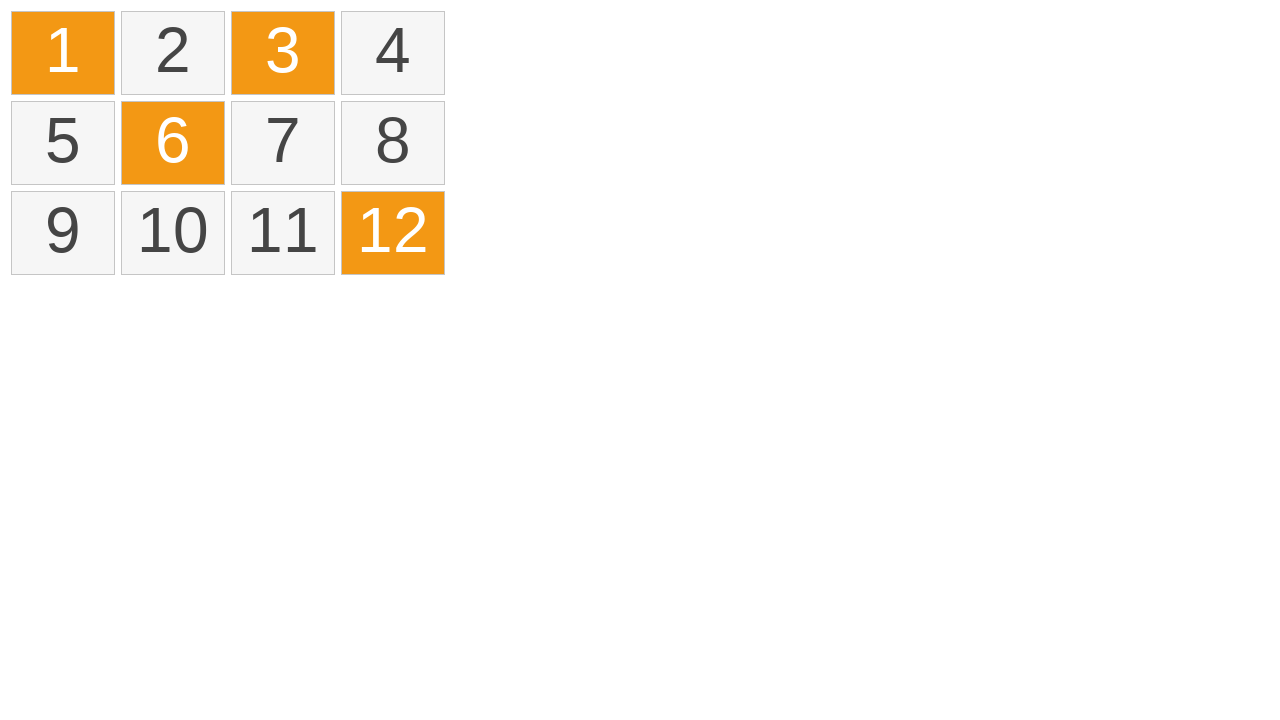

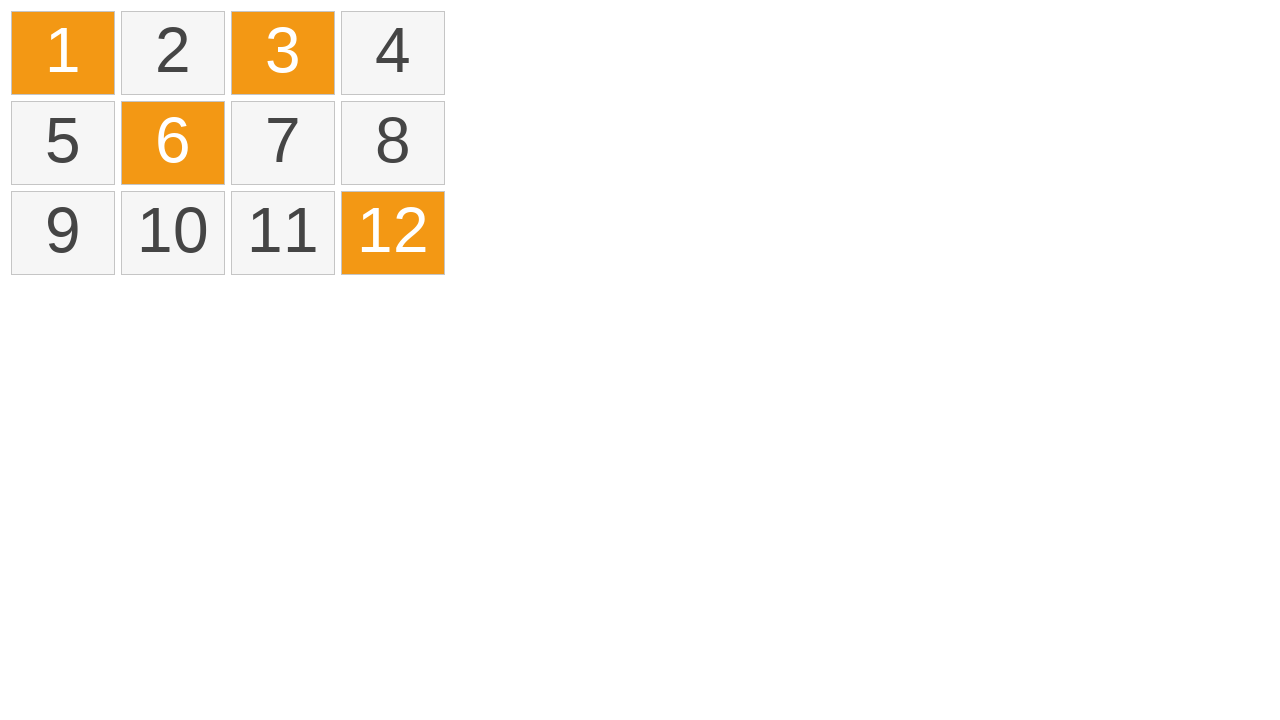